Navigates to the OrangeHRM page and verifies the page loads by checking the URL and title are accessible.

Starting URL: http://alchemy.hguy.co/orangehrm

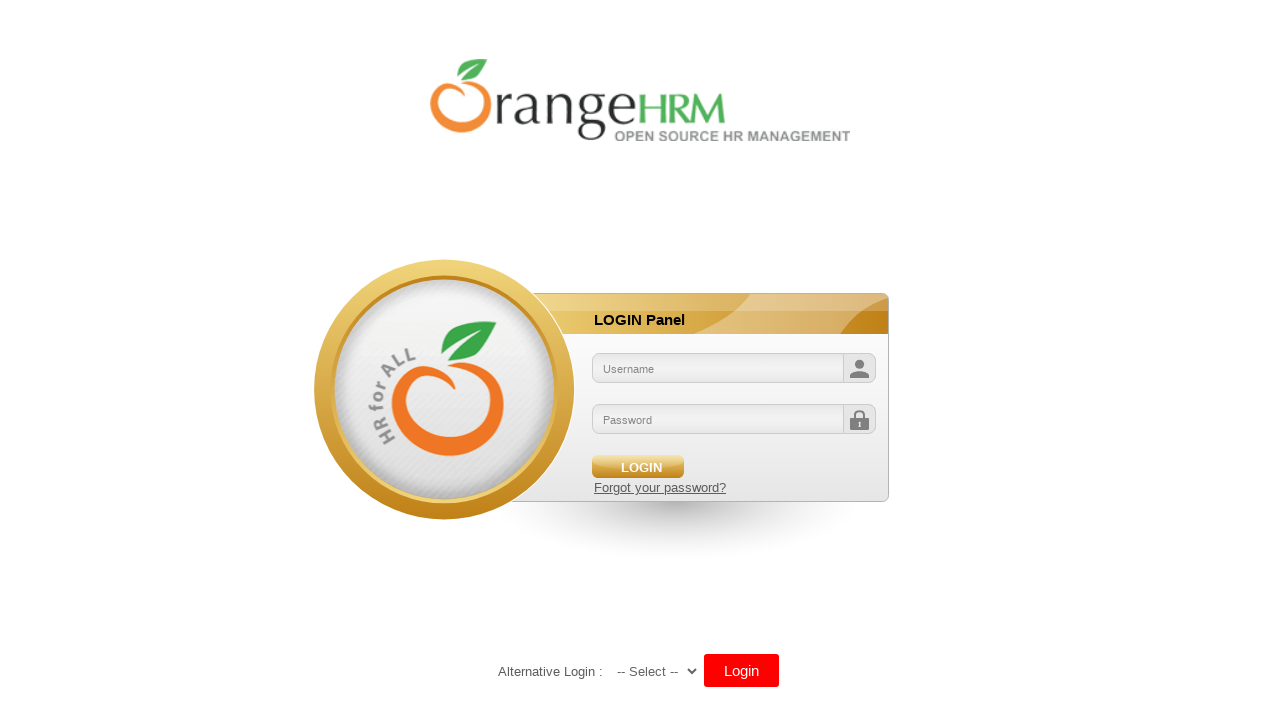

Waited for page to reach domcontentloaded state
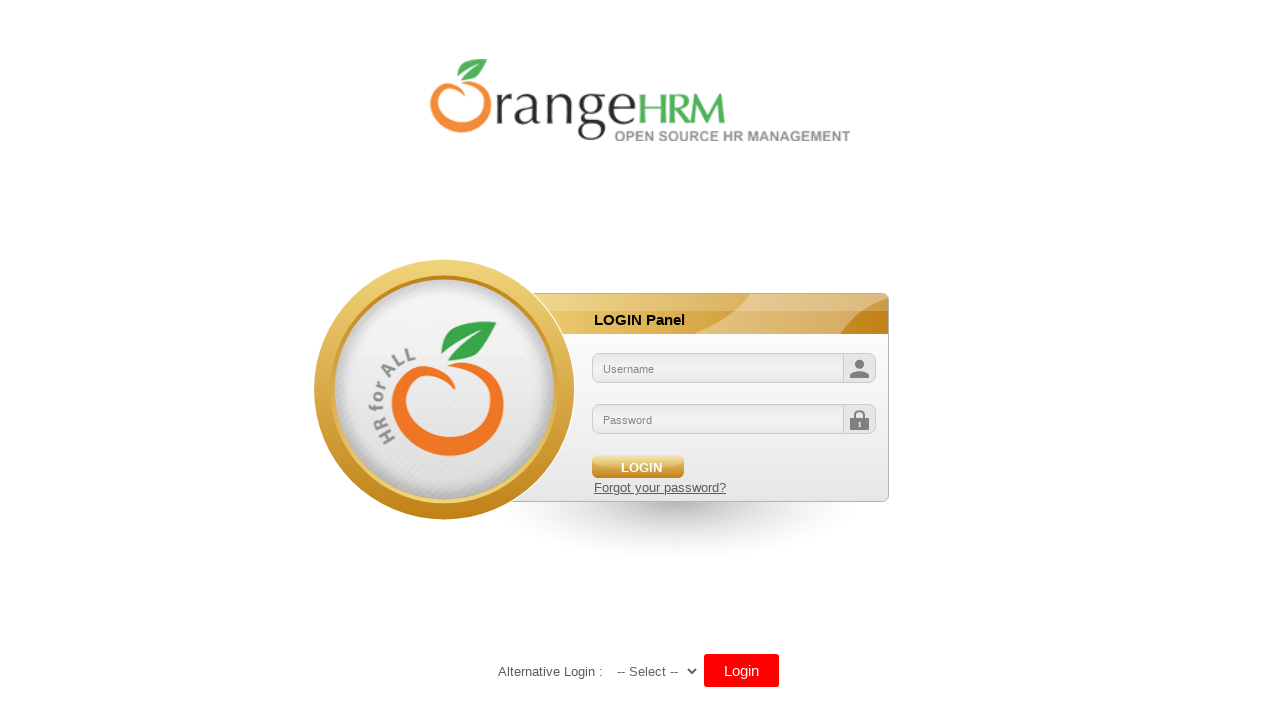

Retrieved current page URL
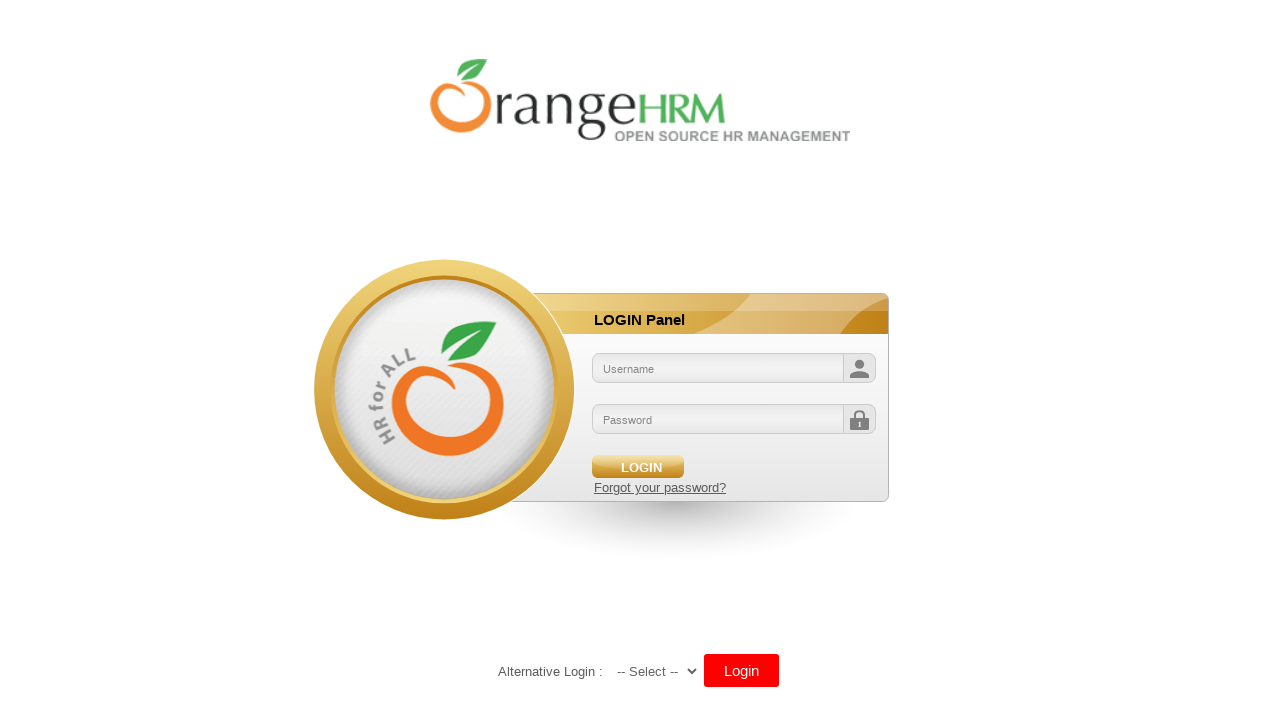

Retrieved page title
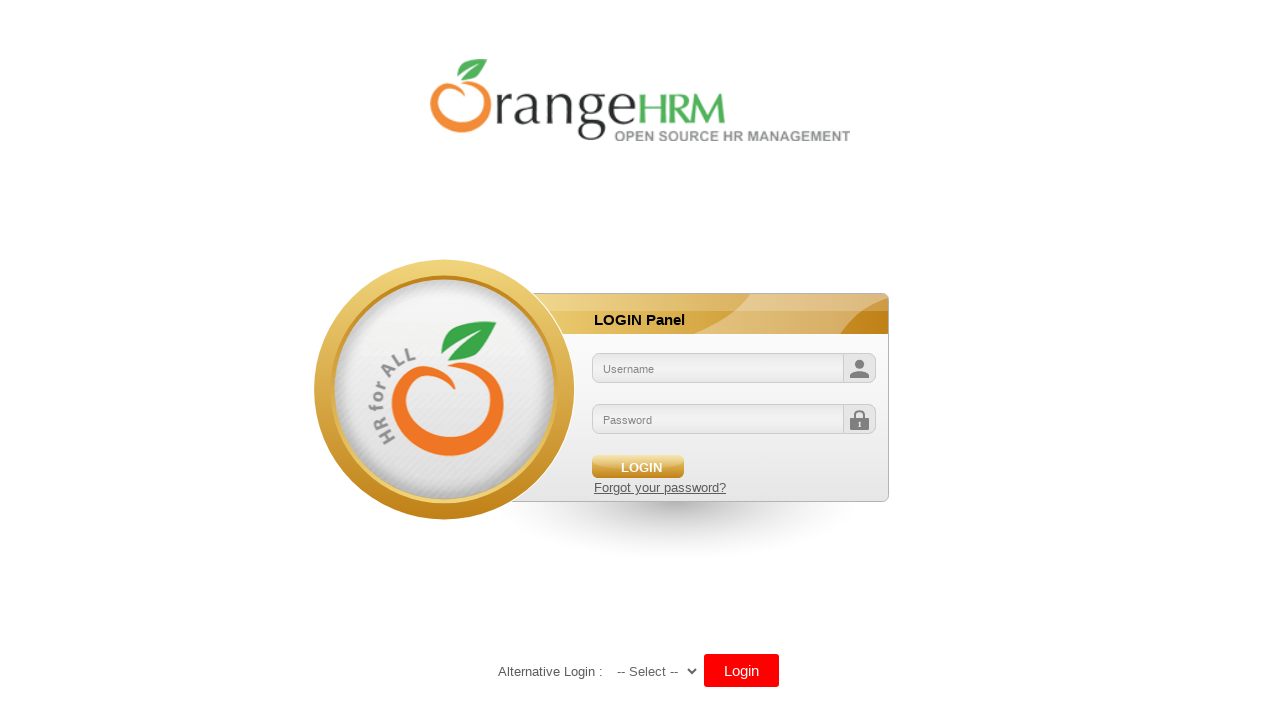

Verified that 'orangehrm' is present in the current URL
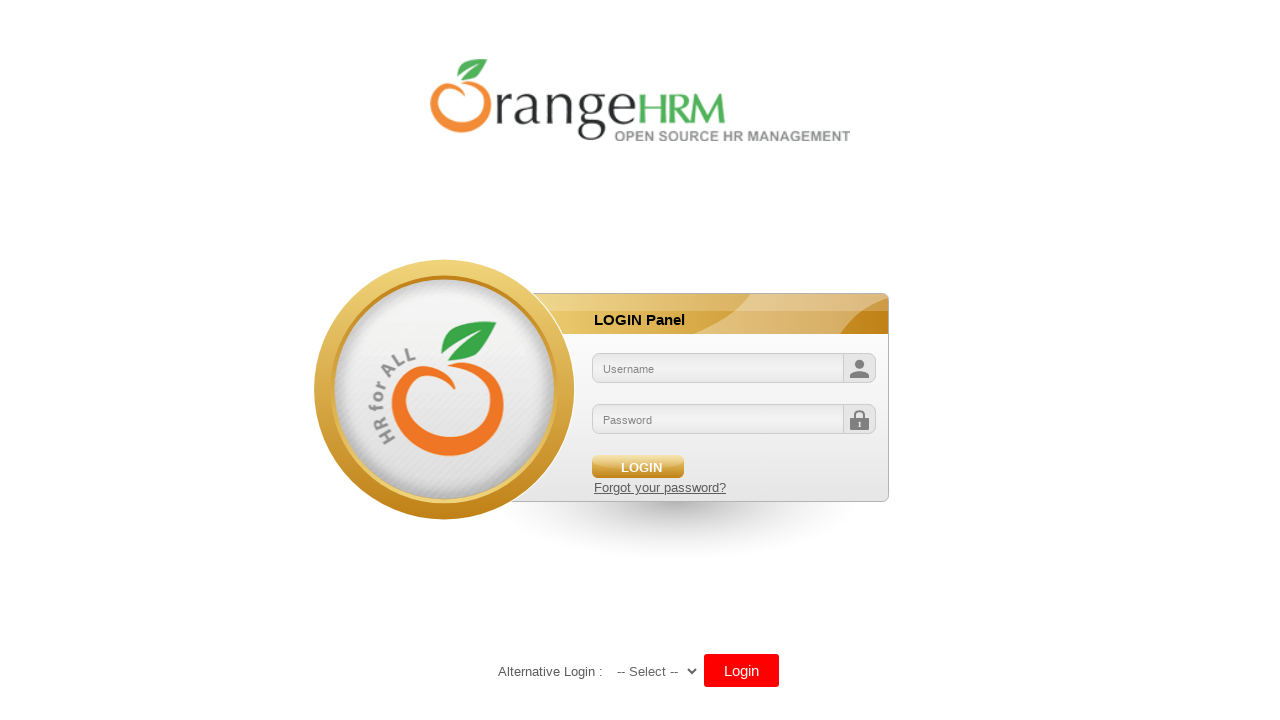

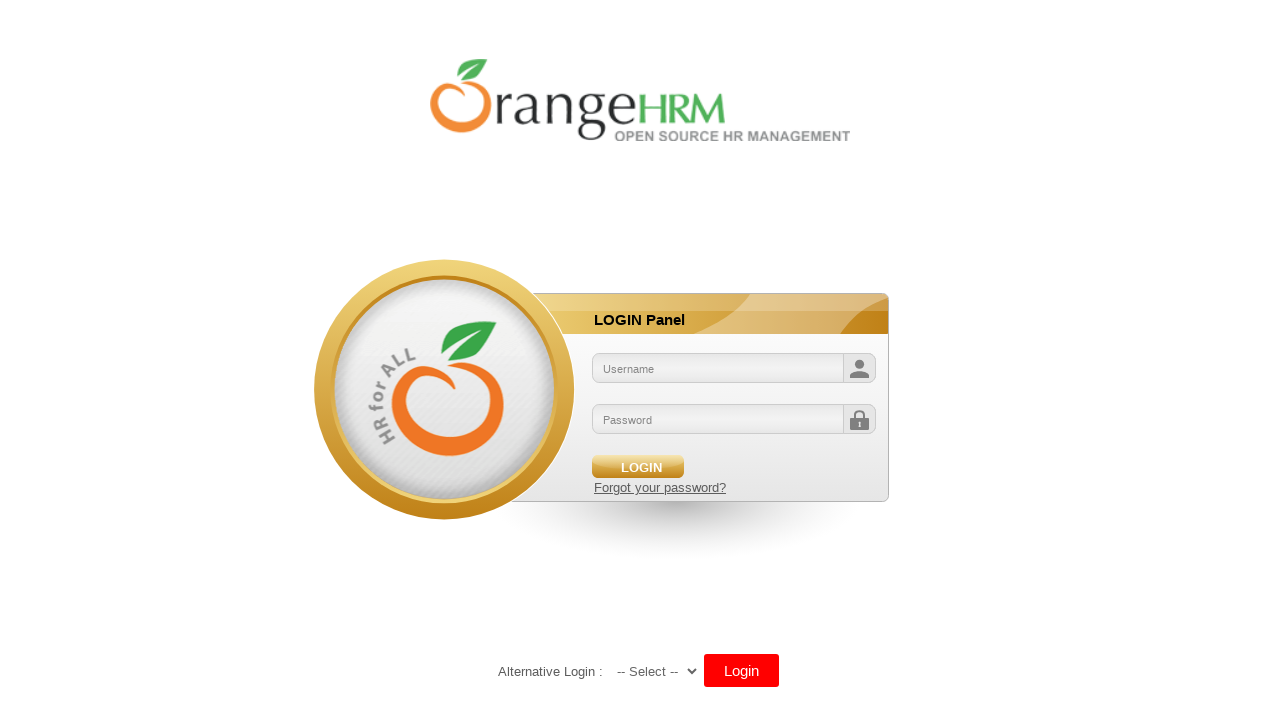